Tests a simple form submission by filling in personal details (first name, last name, email, contact number, and message) and clicking submit

Starting URL: https://v1.training-support.net/selenium/simple-form

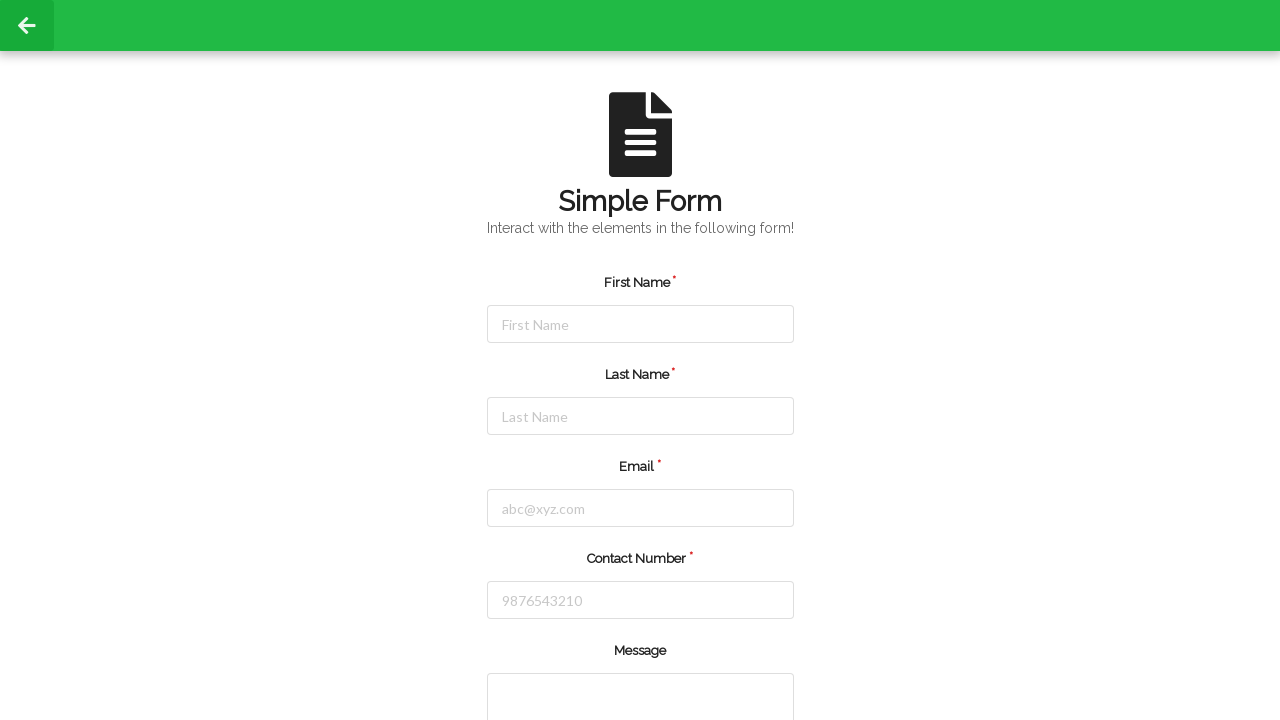

Filled first name field with 'demo' on #firstName
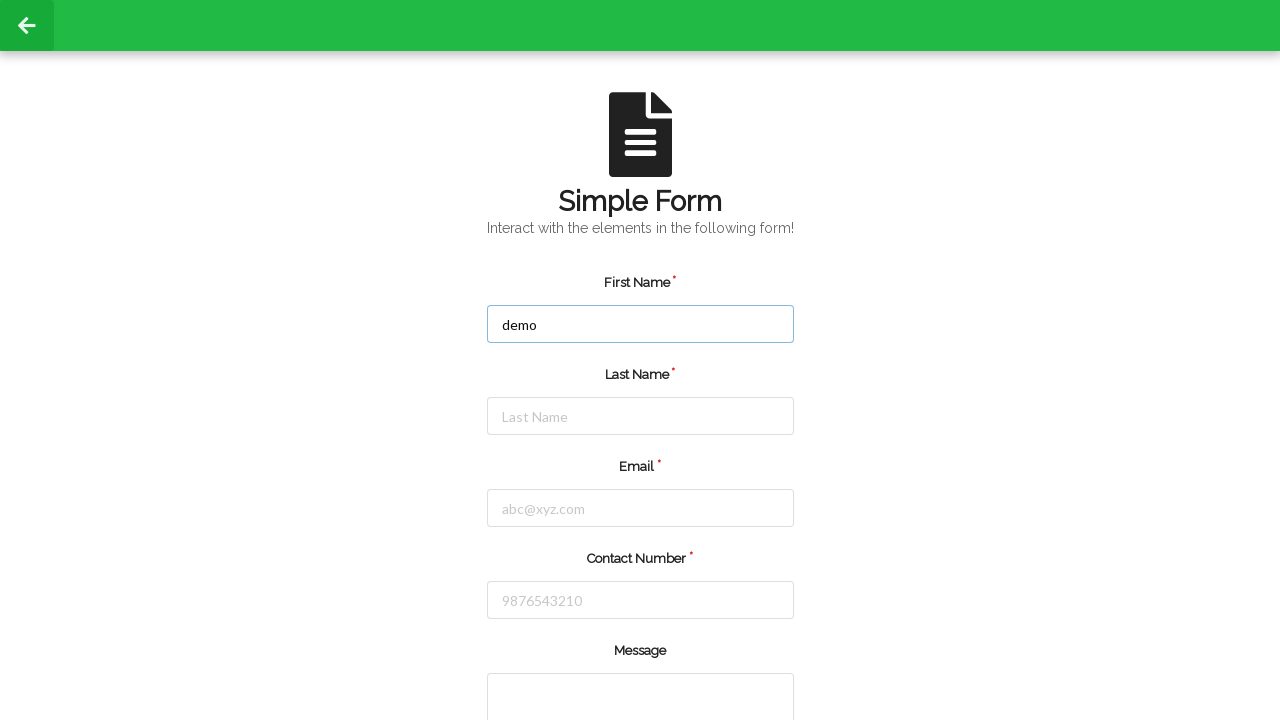

Filled last name field with 'test' on #lastName
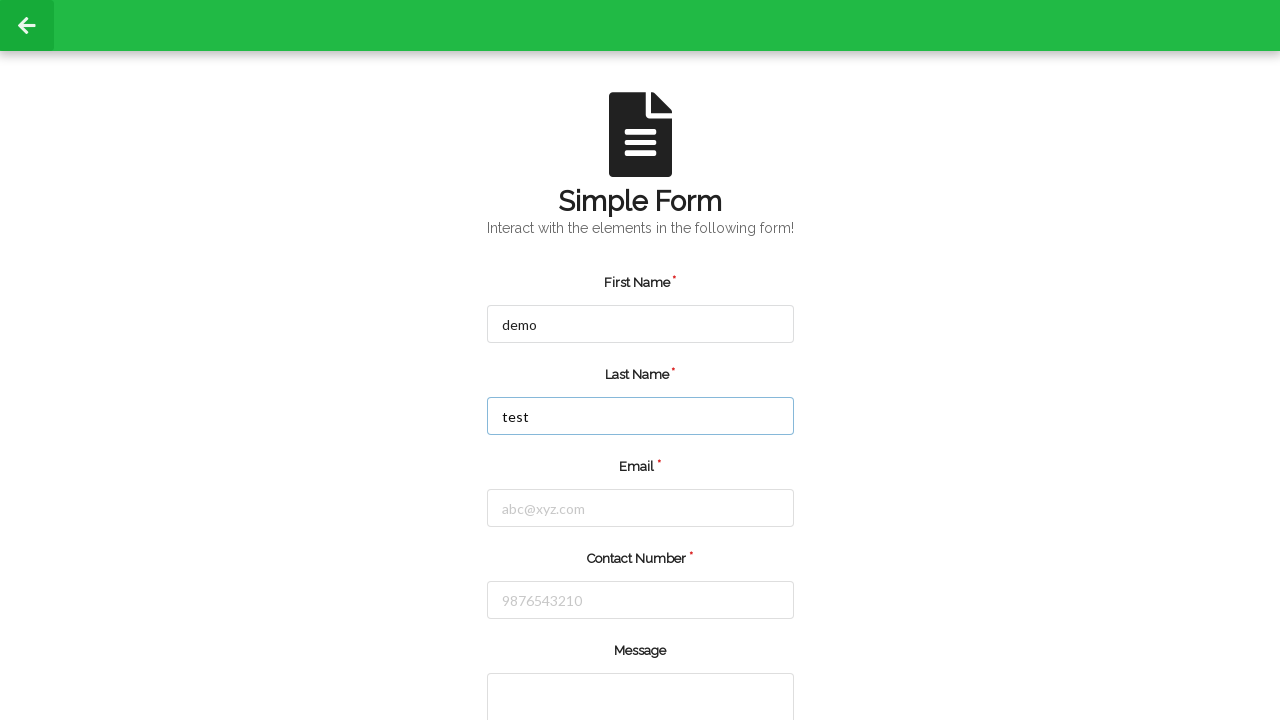

Filled email field with 'abc123@gmail.com' on #email
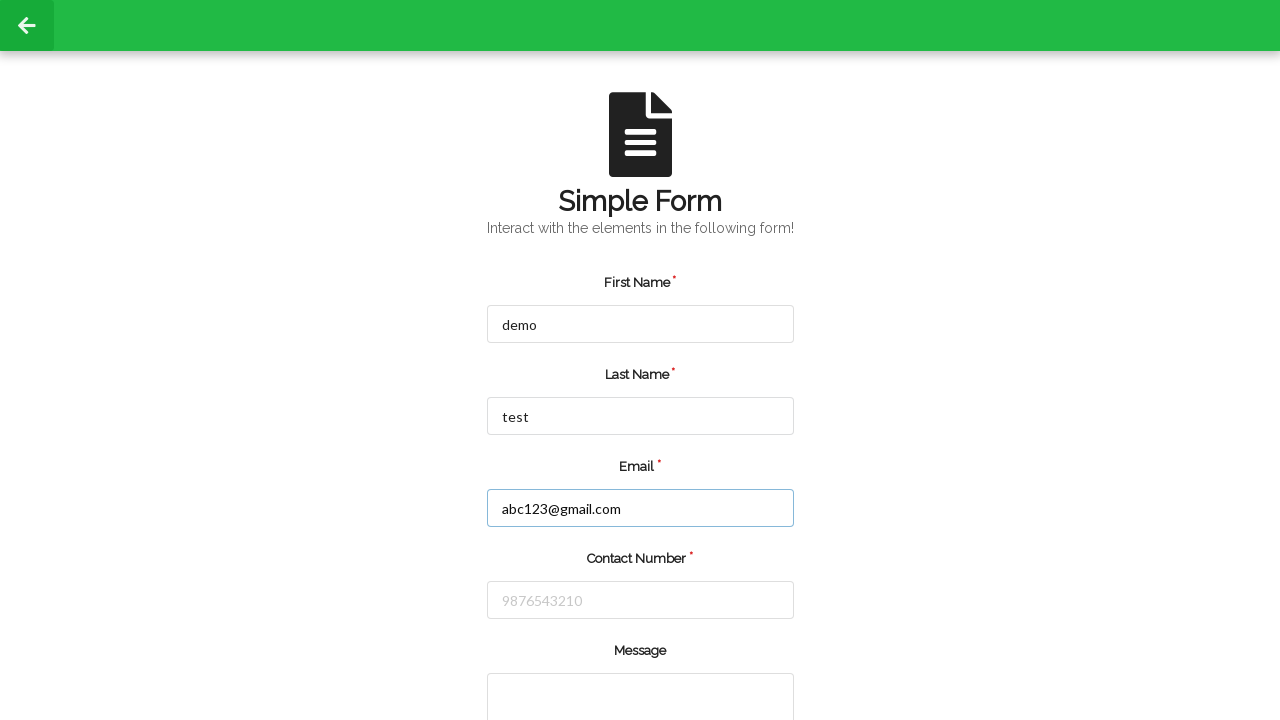

Filled contact number field with '9876543210' on #number
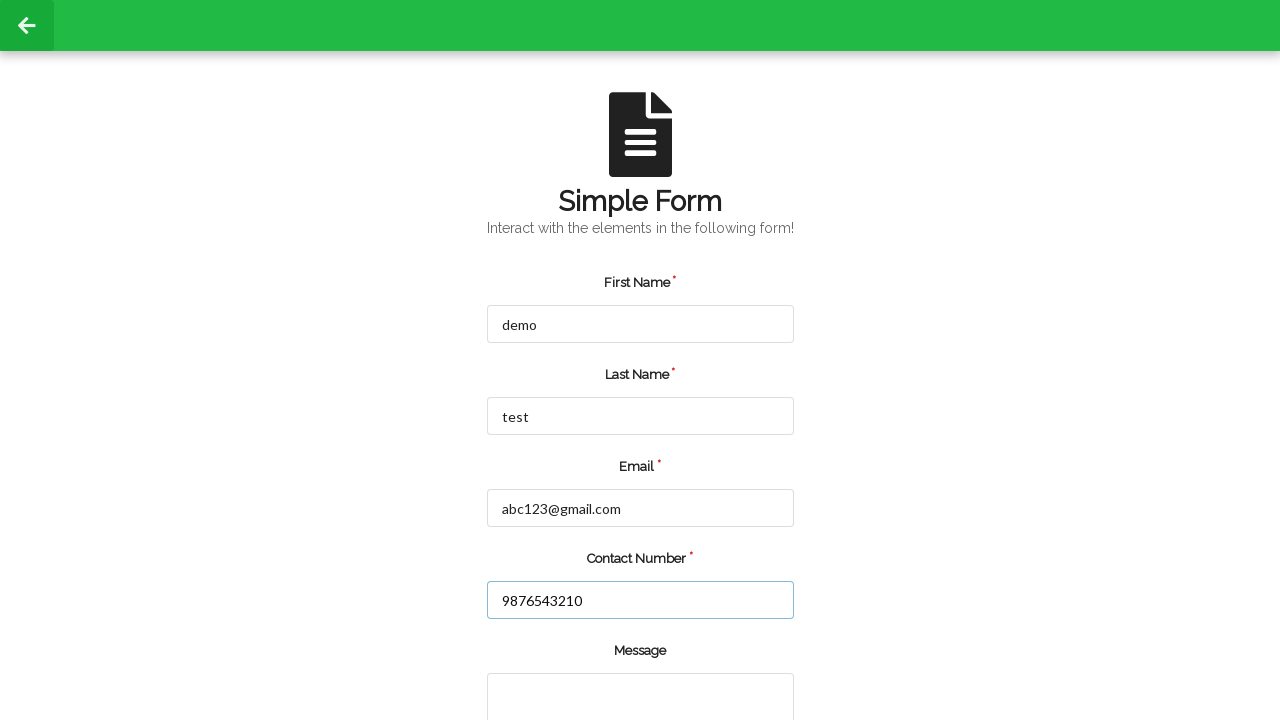

Filled message field with 'Hello!!' on //div[@class='field']/textarea
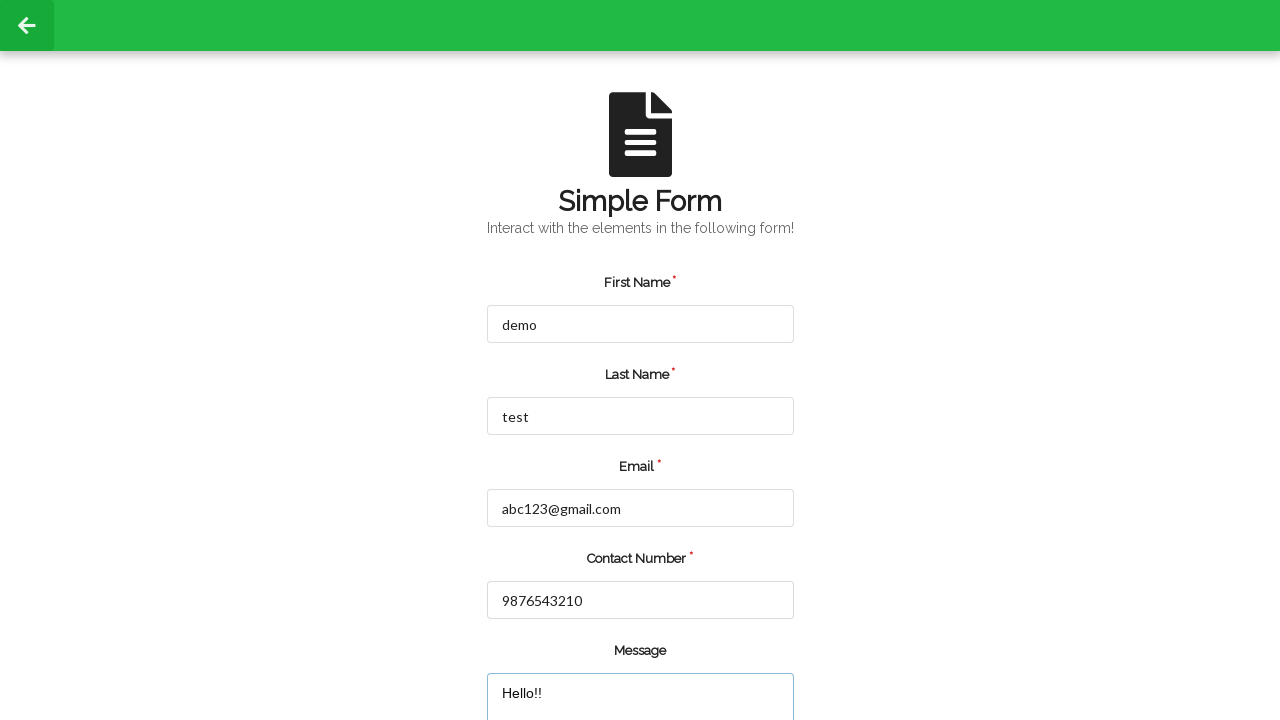

Clicked submit button to submit the form at (558, 660) on xpath=//input[@type='submit']
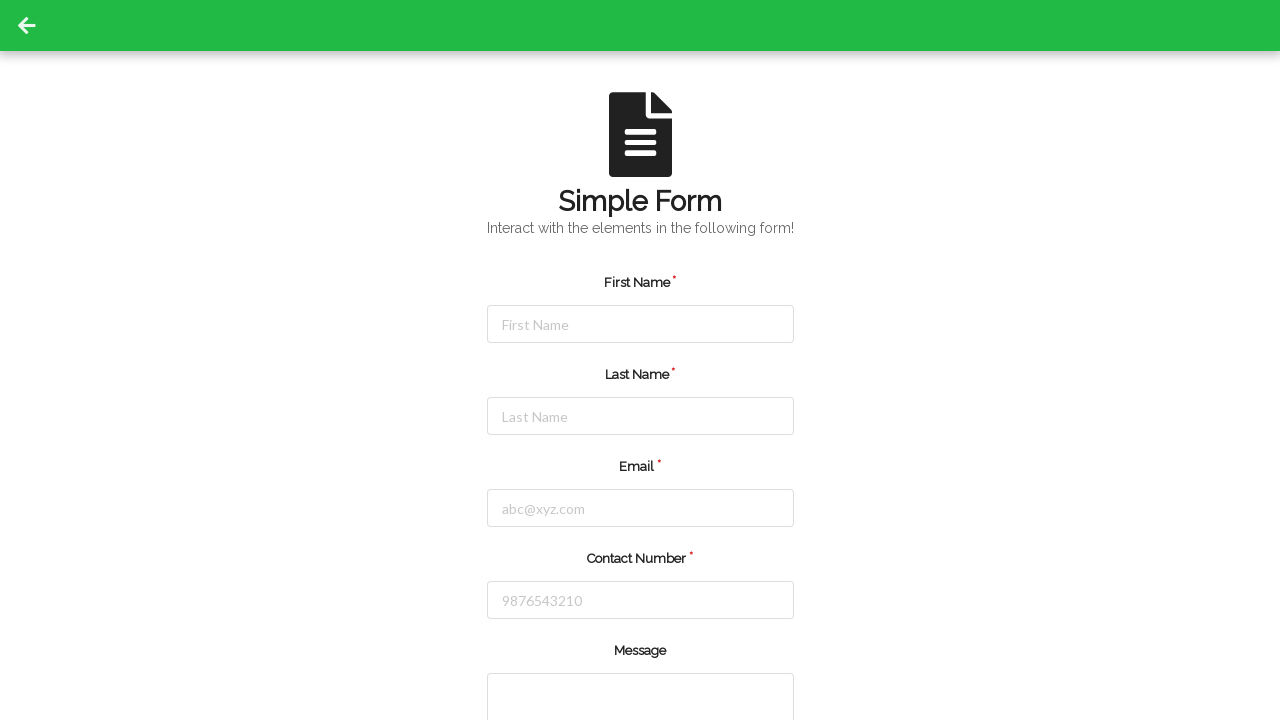

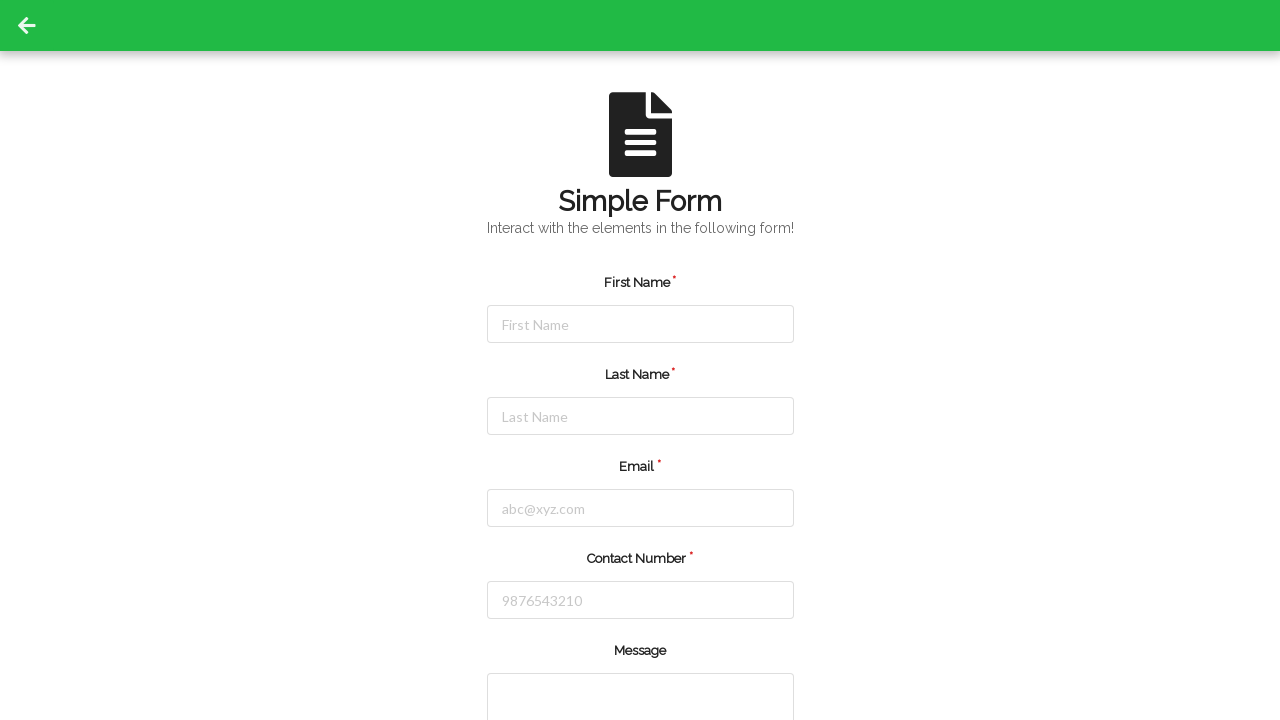